Tests working with multiple browser windows using explicit window handle tracking - clicks a link to open a new window, then switches between windows using stored references to verify correct page titles.

Starting URL: https://the-internet.herokuapp.com/windows

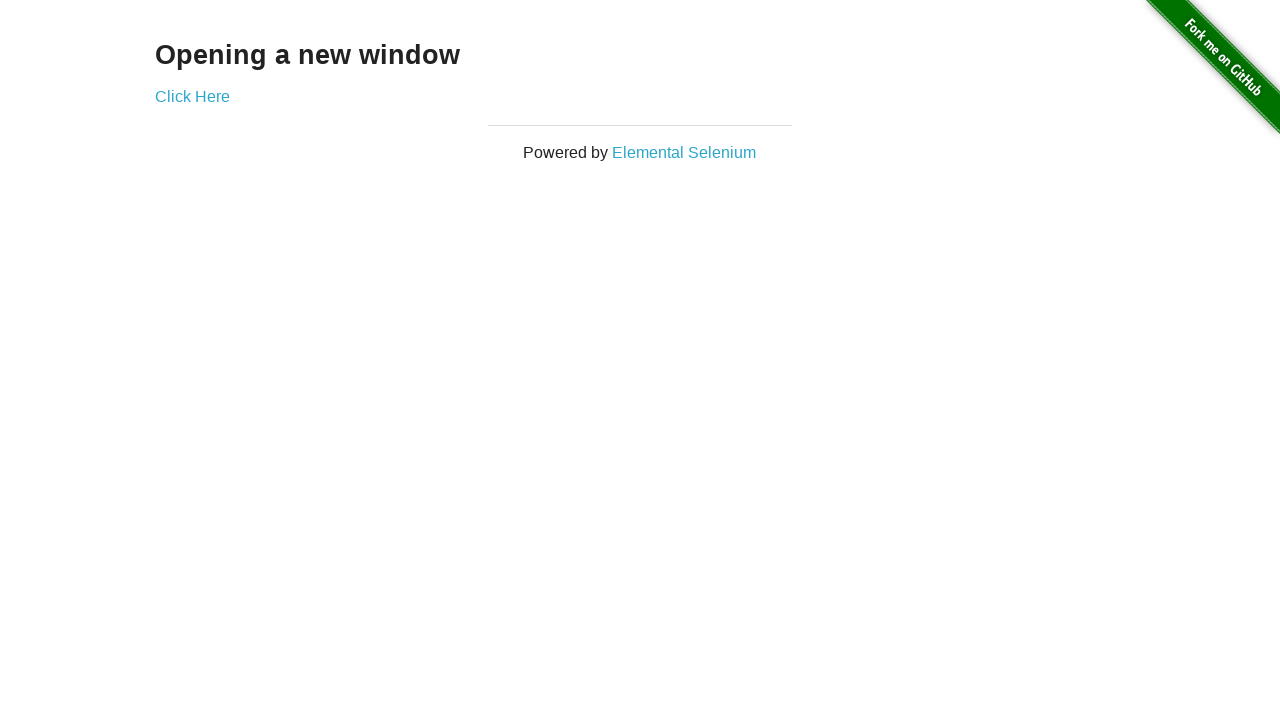

Stored reference to first page
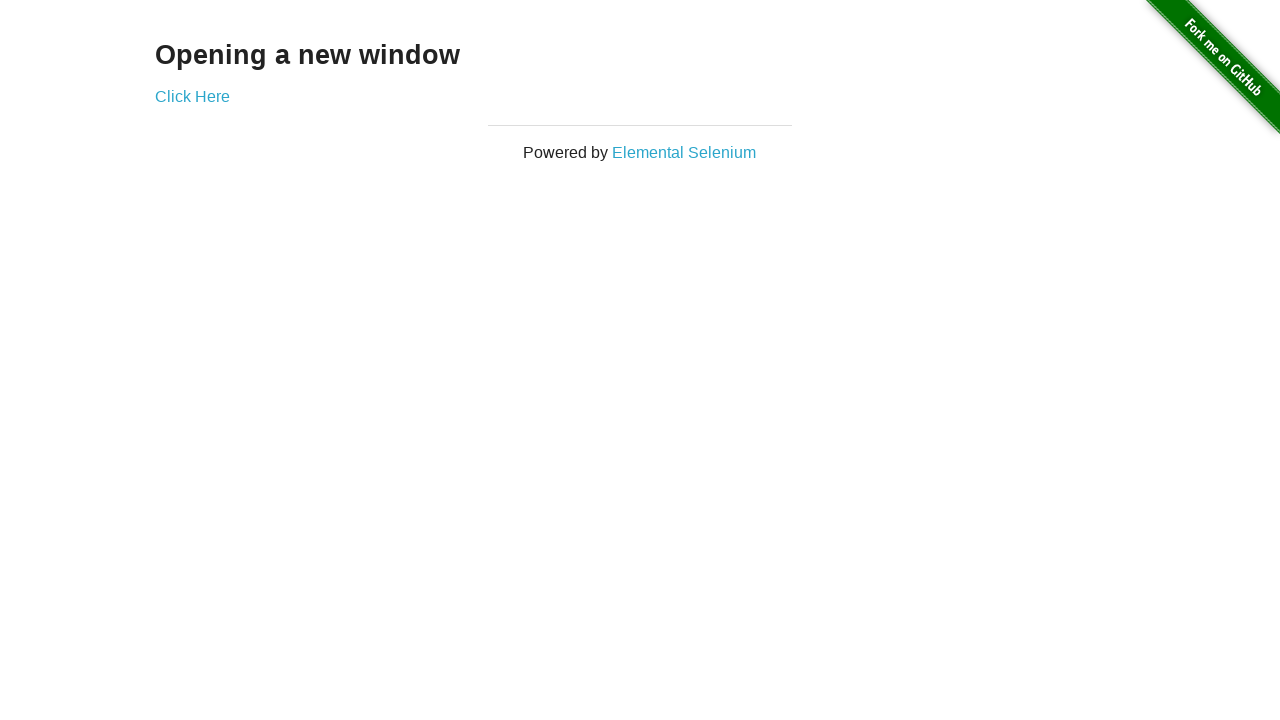

Clicked link to open new window at (192, 96) on .example a
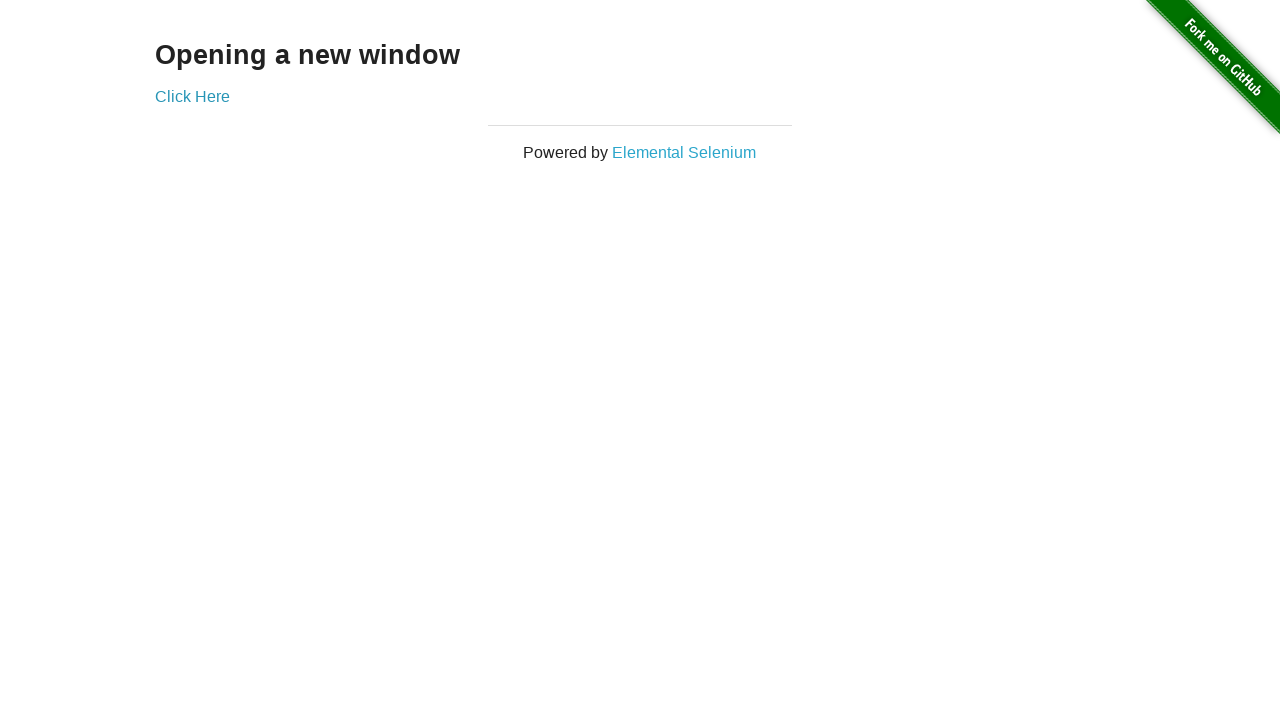

Captured new page reference from context
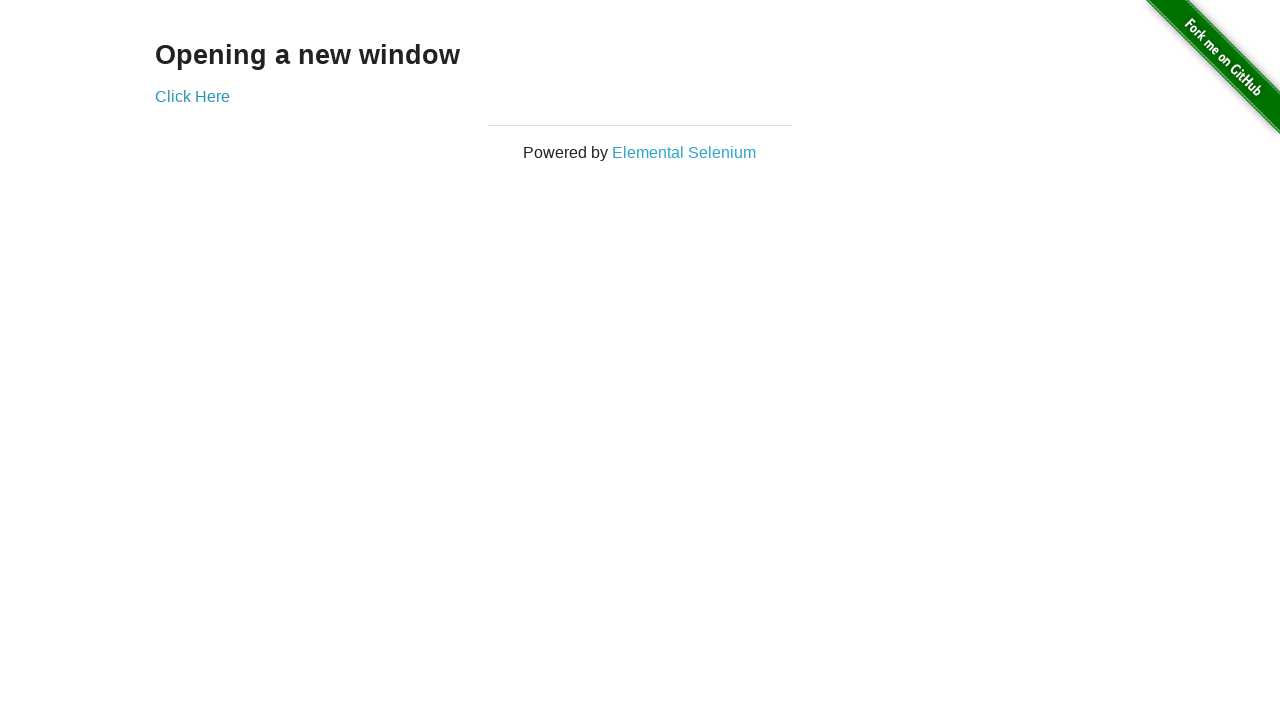

Verified first window title is 'The Internet'
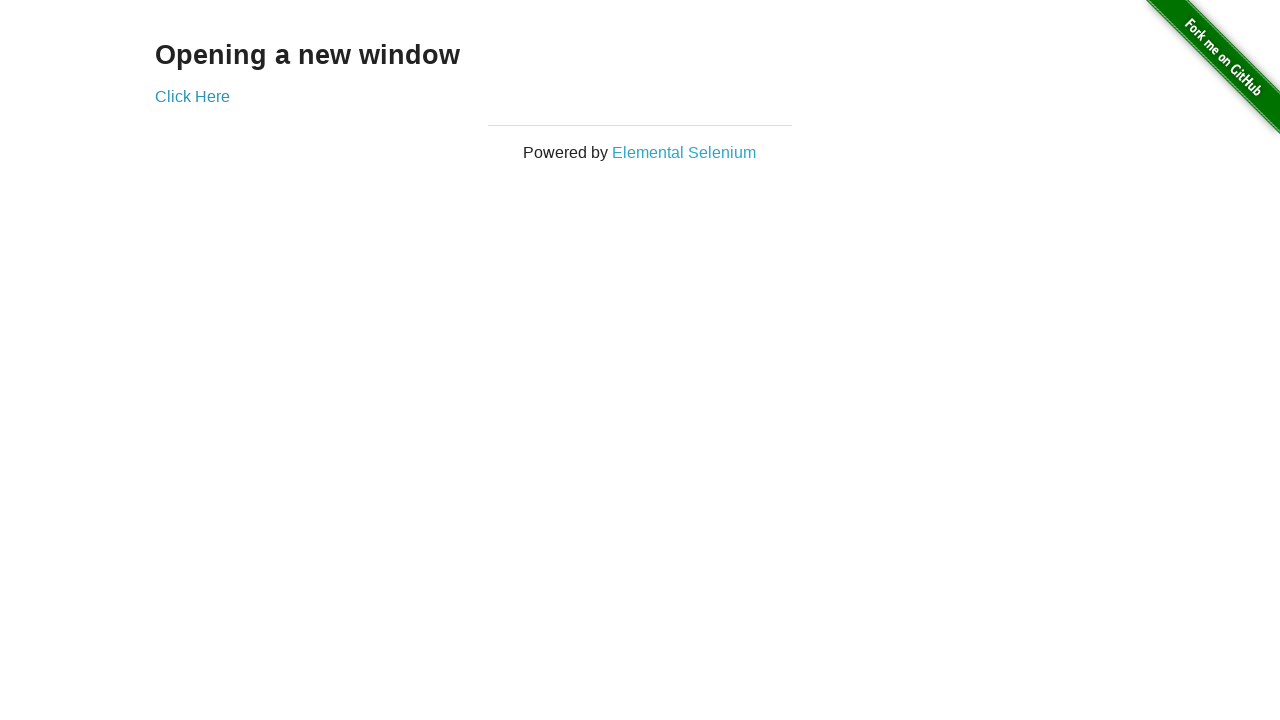

Waited for new page to load
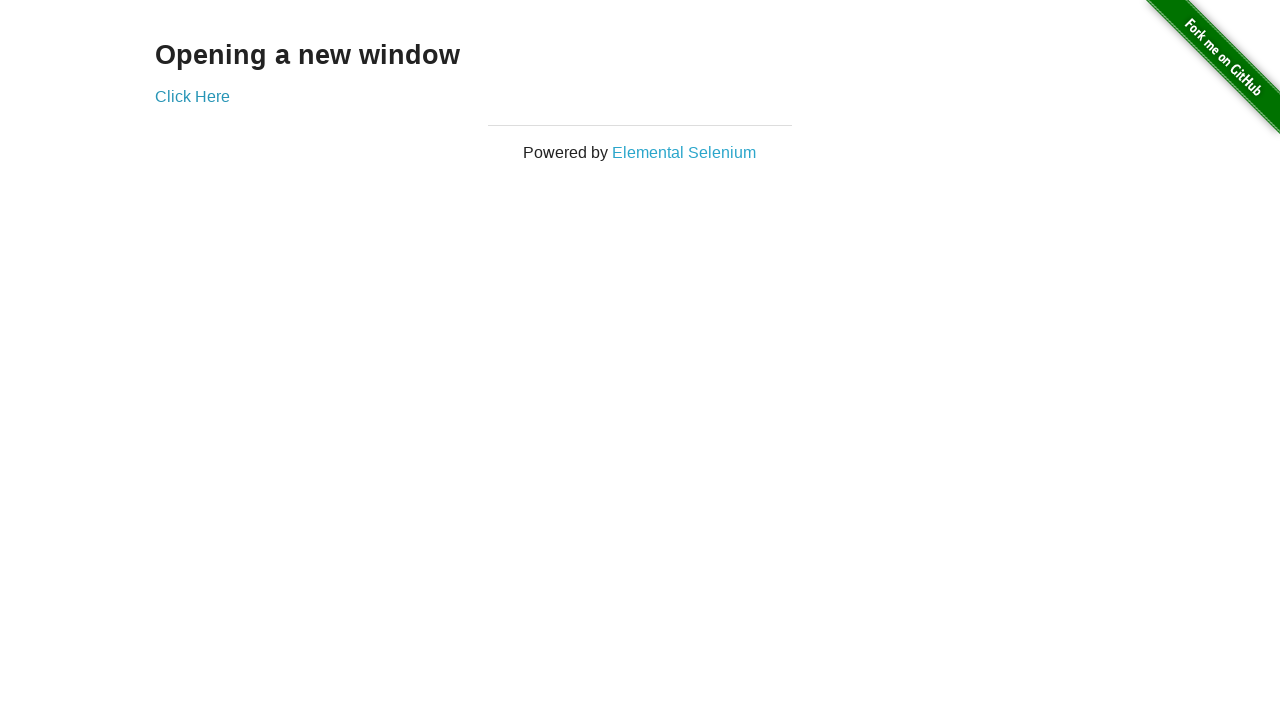

Verified new window title is 'New Window'
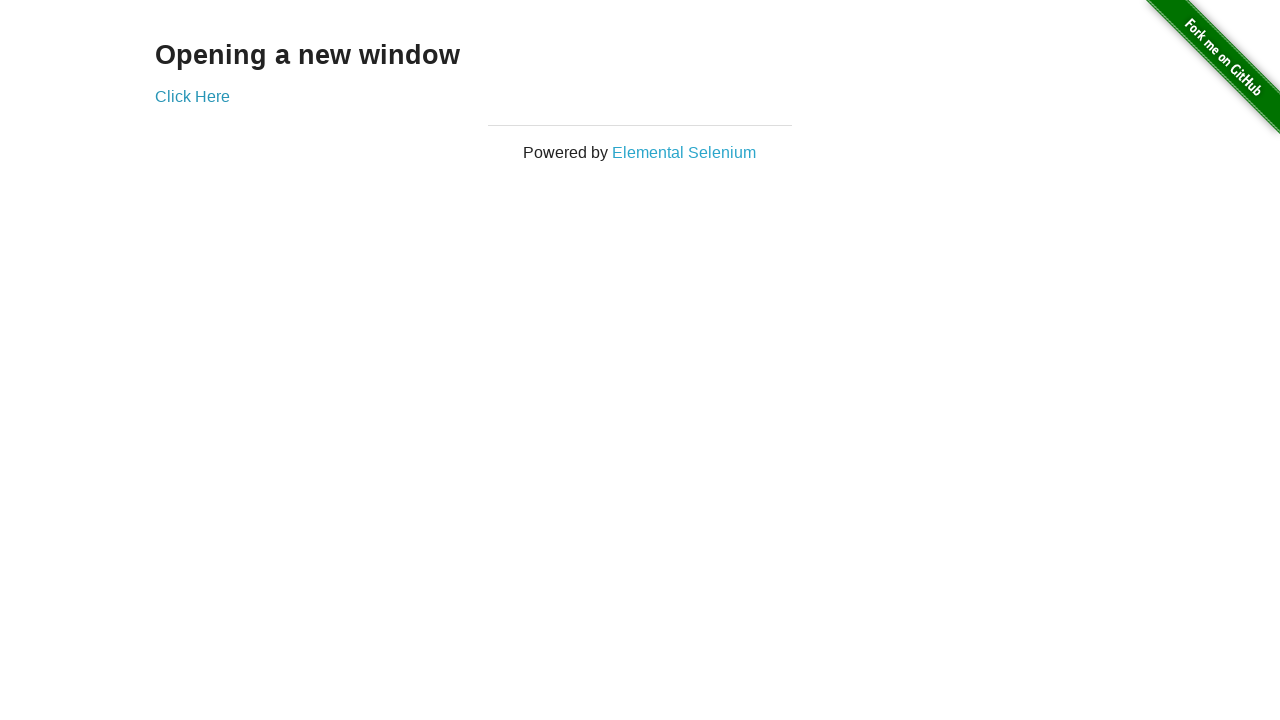

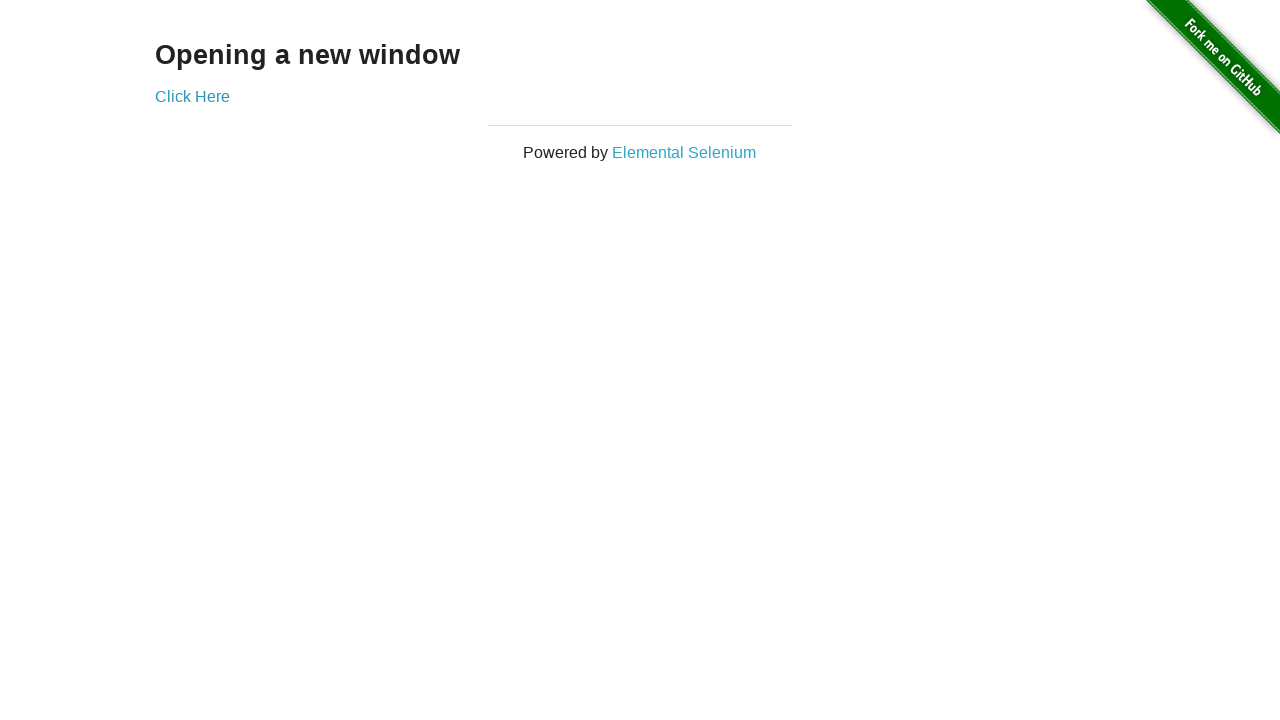